Tests the Newsroom link in the hamburger menu by clicking the nav toggle and then the Newsroom link.

Starting URL: https://www.hematology.org/

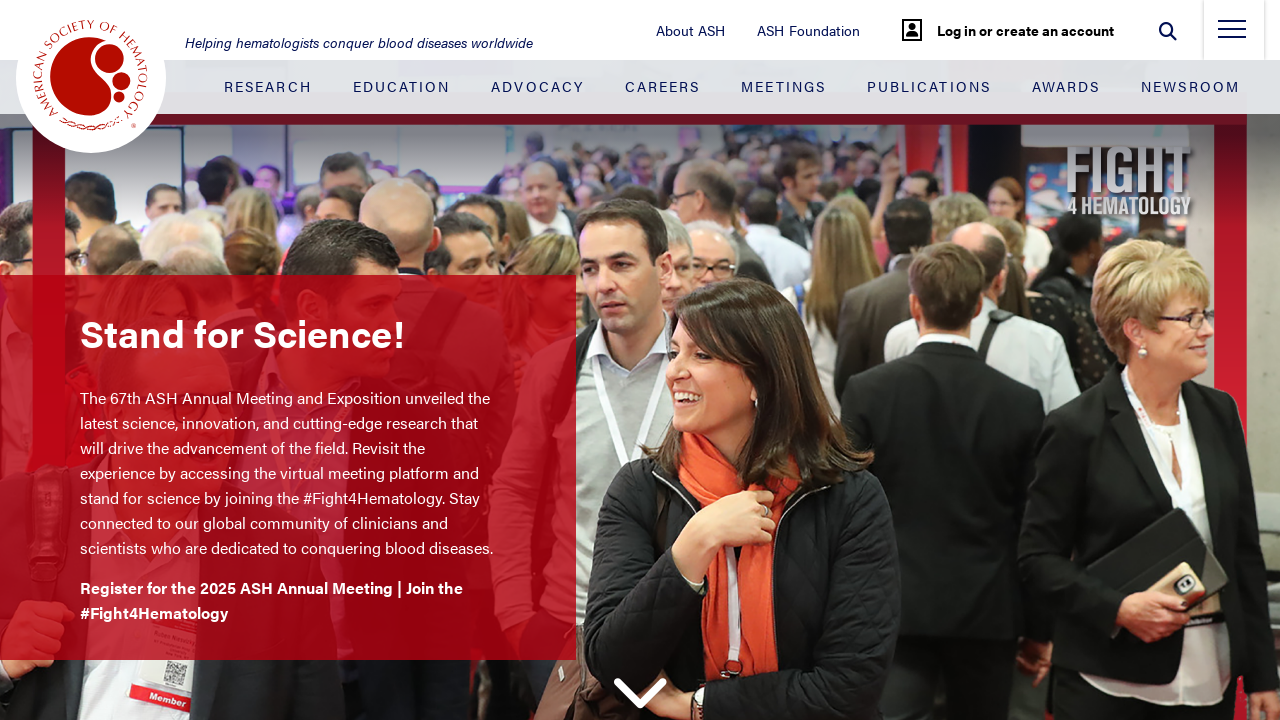

Clicked hamburger menu toggle to open navigation at (1232, 35) on .nav-toggle
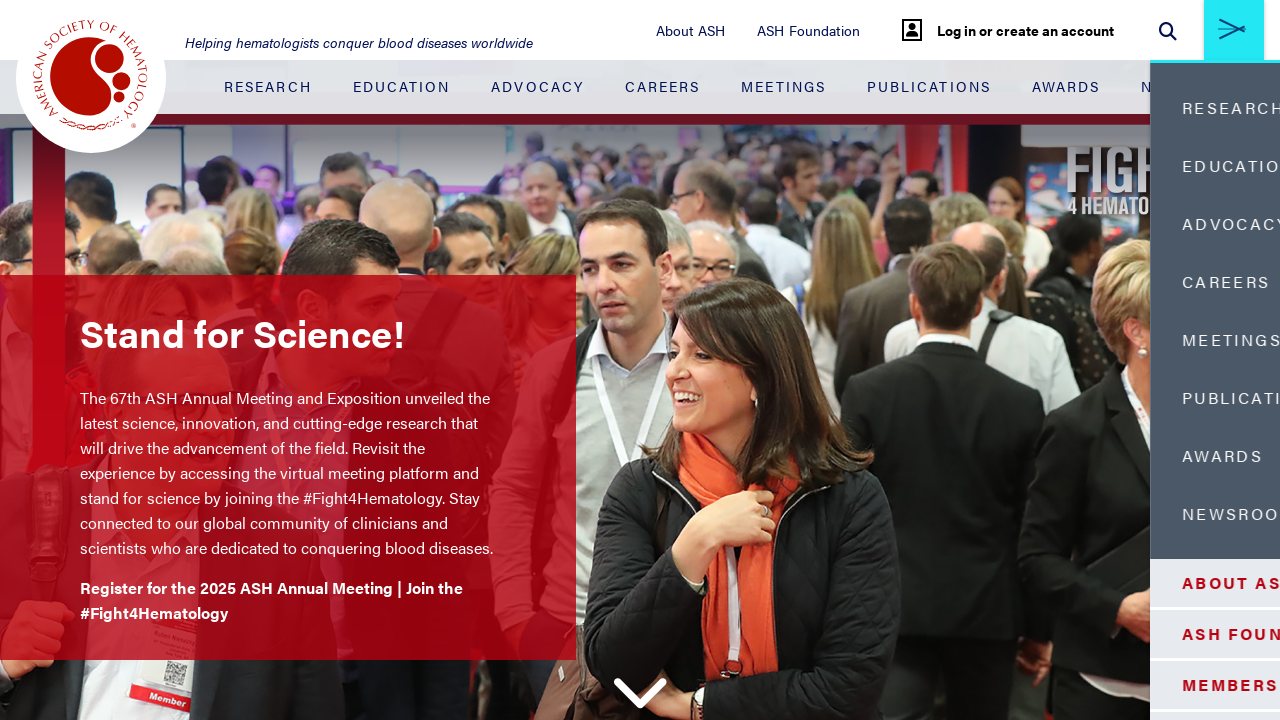

Clicked Newsroom link in hamburger menu at (1105, 514) on .side-menu-container__blue-section .nav-item:nth-child(8) > .nav-link
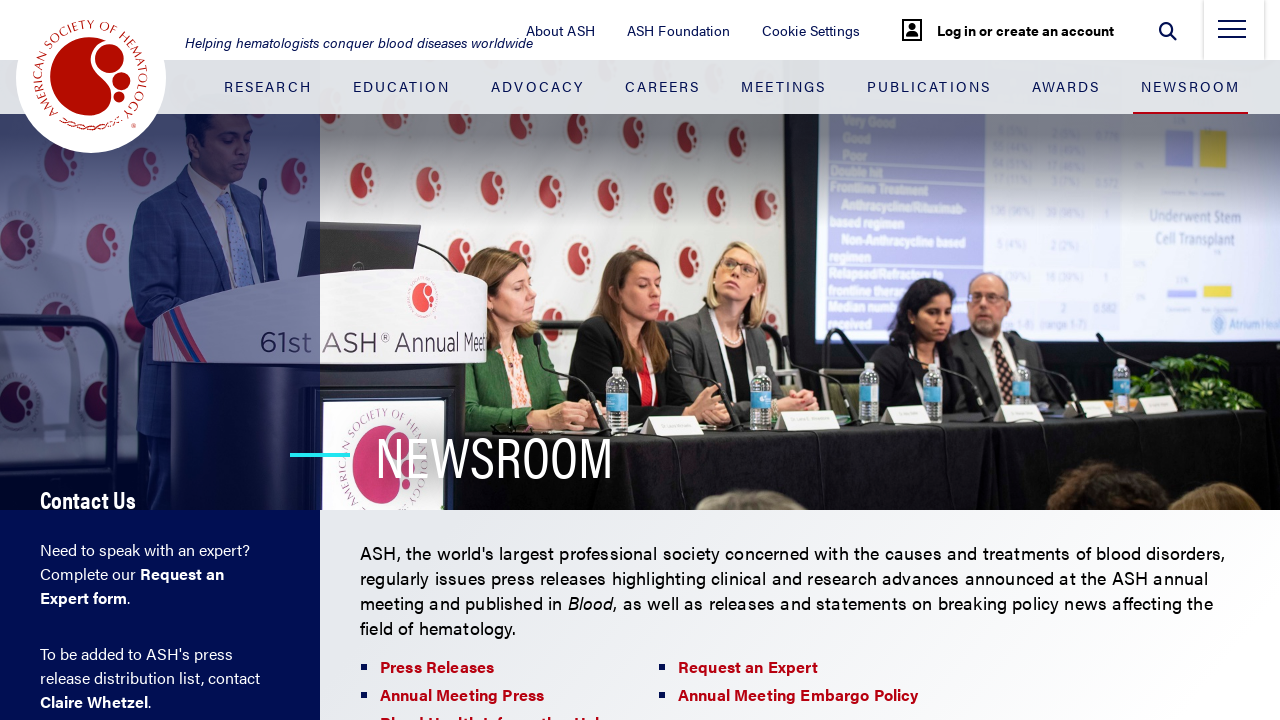

Navigation to Newsroom page completed
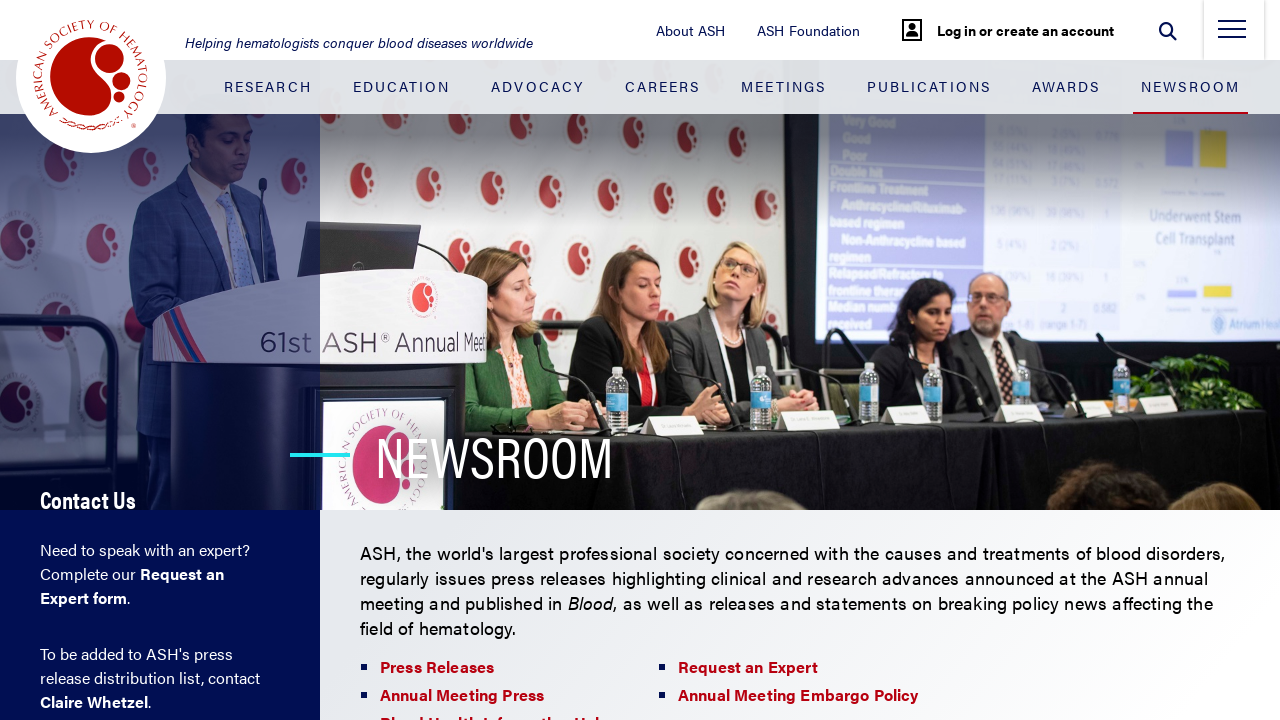

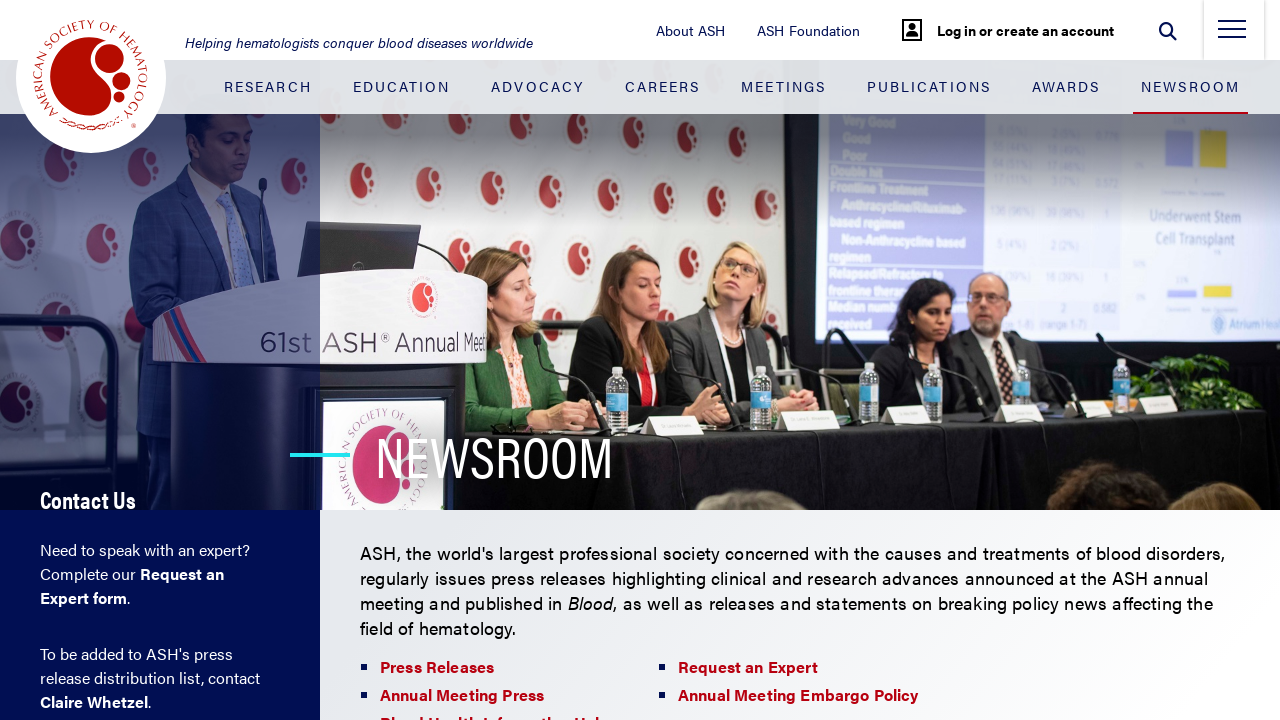